Tests e-commerce cart functionality by adding specific items to cart, applying promo code, and proceeding to checkout

Starting URL: https://rahulshettyacademy.com/seleniumPractise/

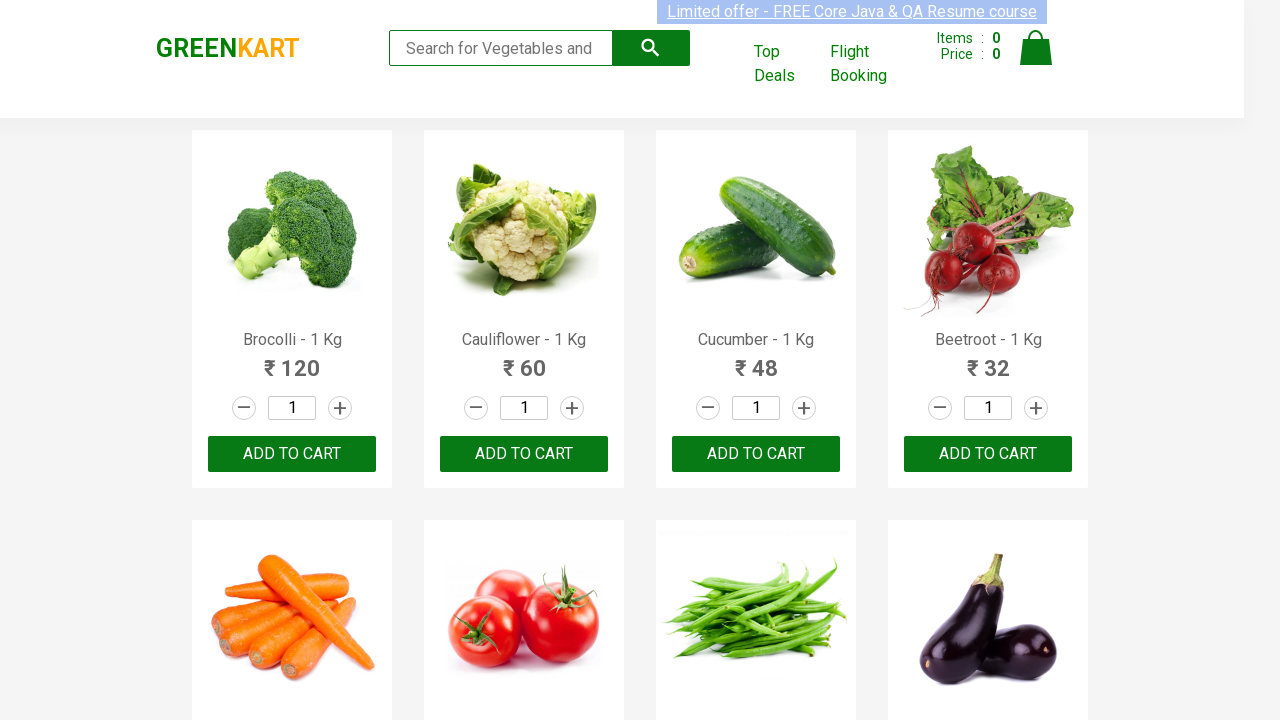

Waited for network idle - products loaded
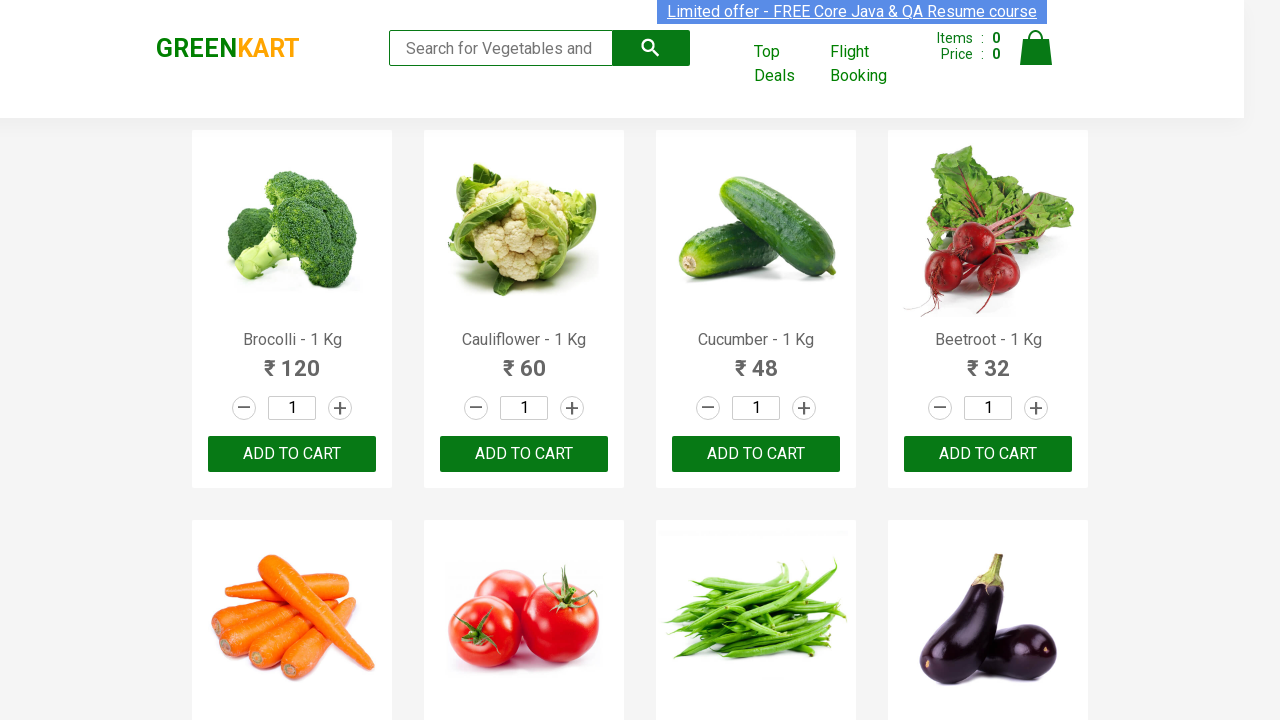

Retrieved all product elements from the page
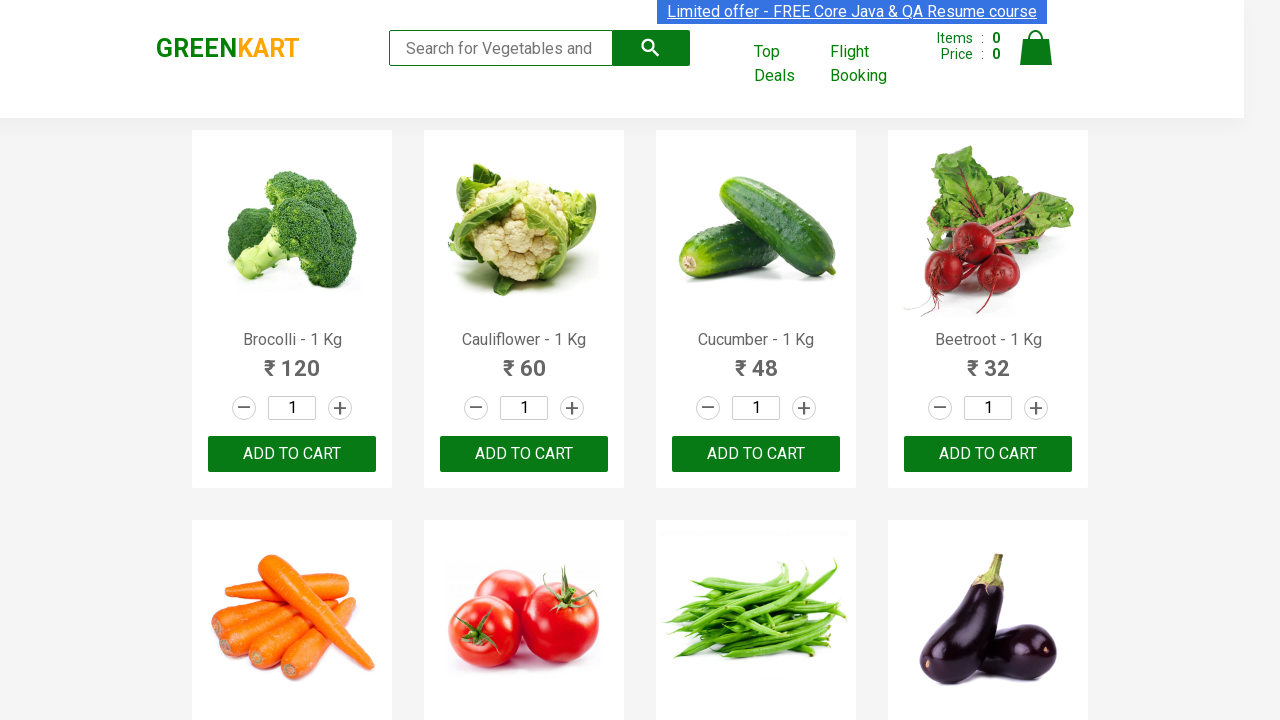

Added 'Brocolli' to cart at (292, 454) on xpath=//div[@class='product-action']/button >> nth=0
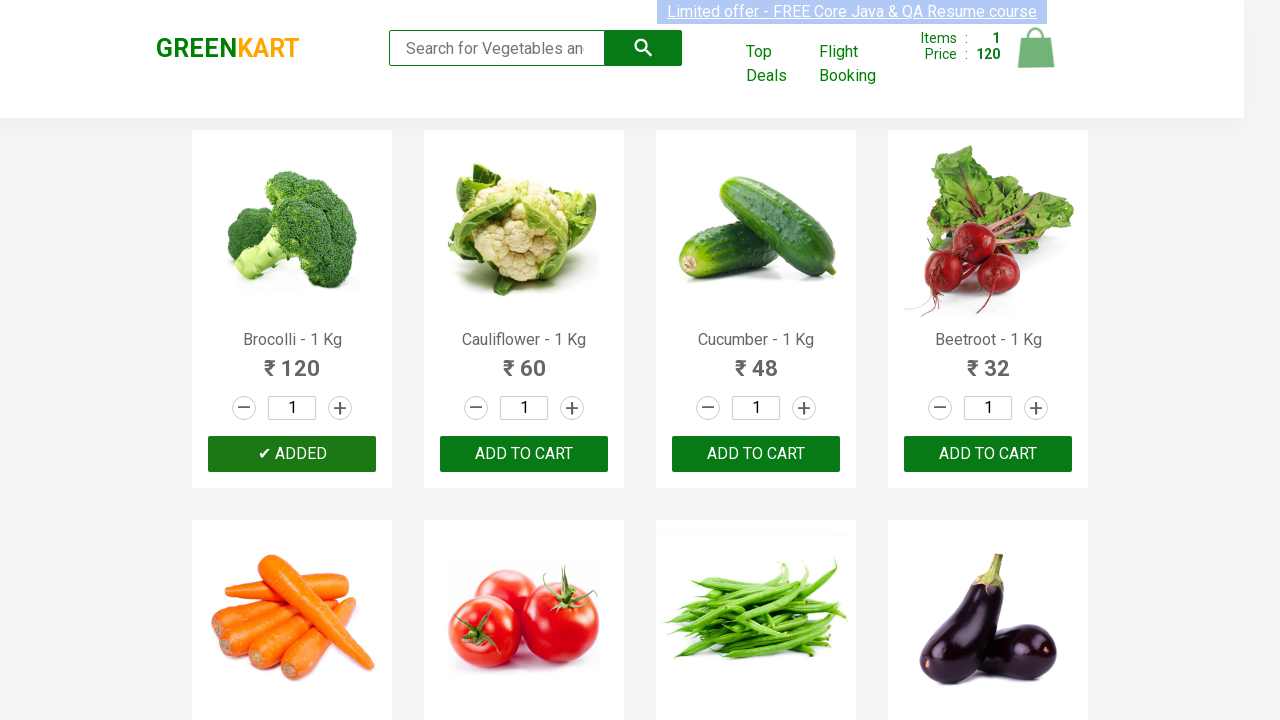

Added 'Cucumber' to cart at (756, 454) on xpath=//div[@class='product-action']/button >> nth=2
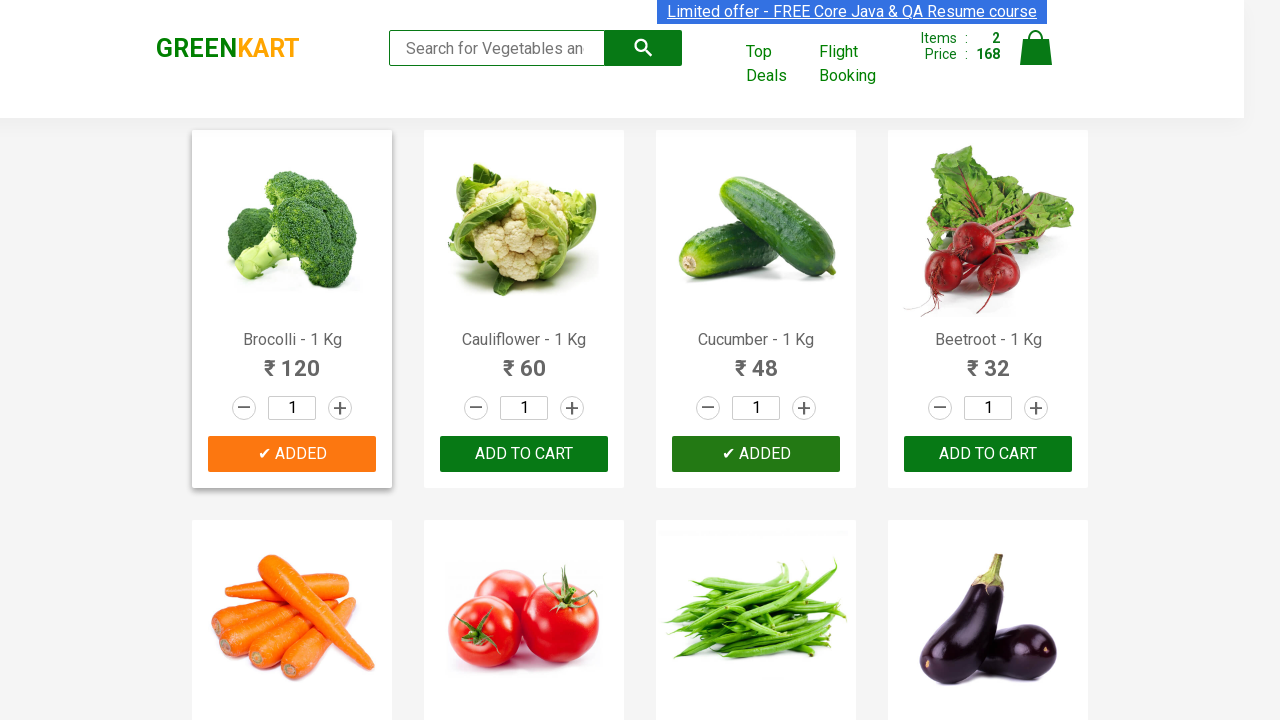

Added 'Beetroot' to cart at (988, 454) on xpath=//div[@class='product-action']/button >> nth=3
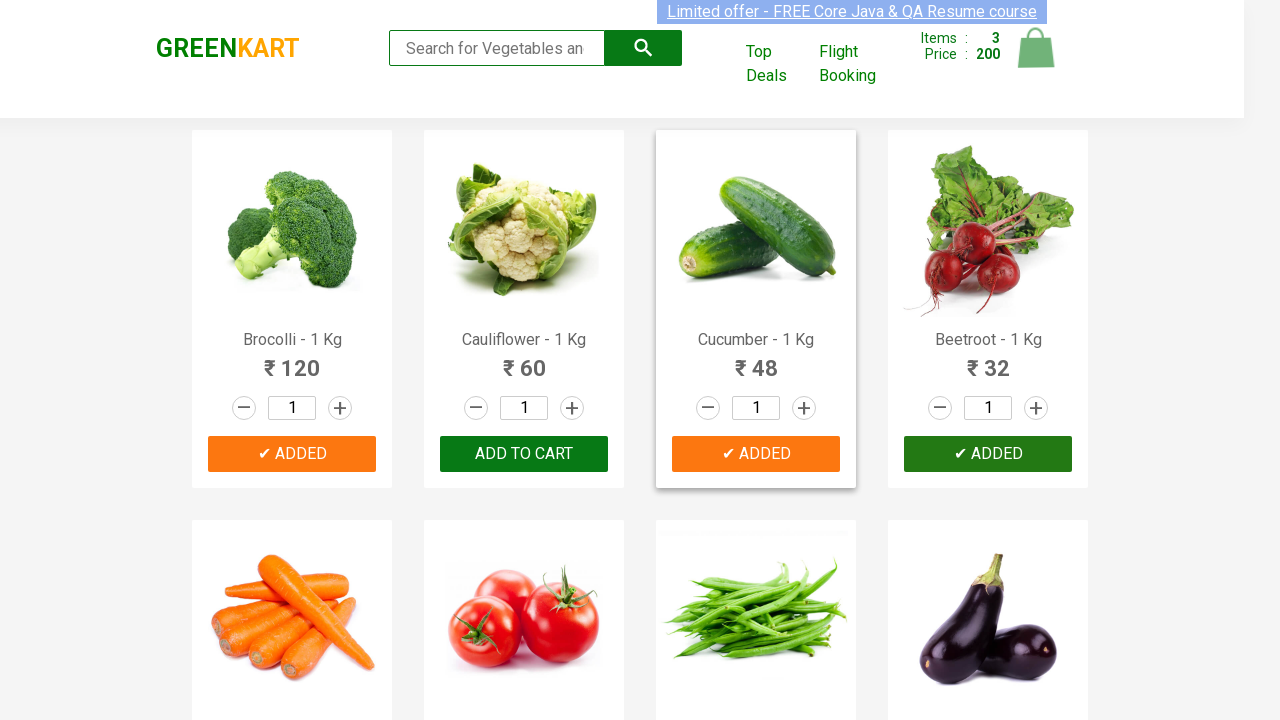

Clicked cart icon to view cart at (1036, 48) on img[alt='Cart']
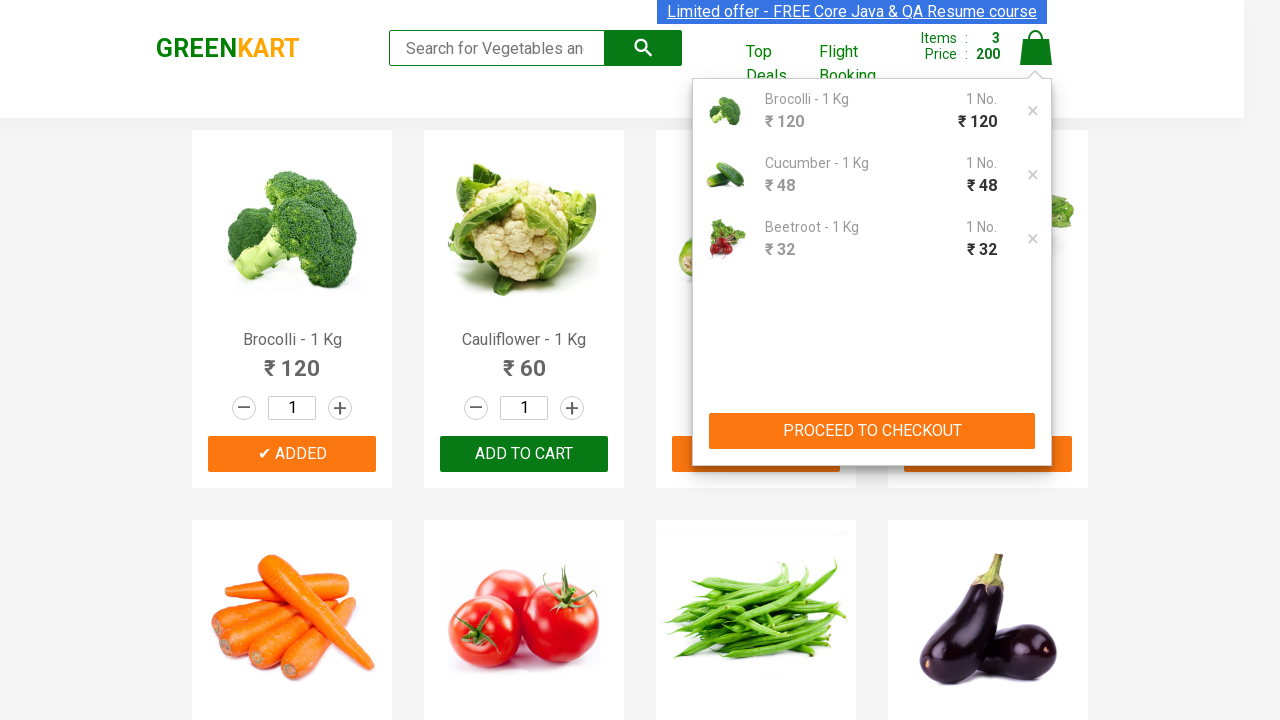

Clicked 'PROCEED TO CHECKOUT' button at (872, 431) on xpath=//button[contains(text(),'PROCEED TO CHECKOUT')]
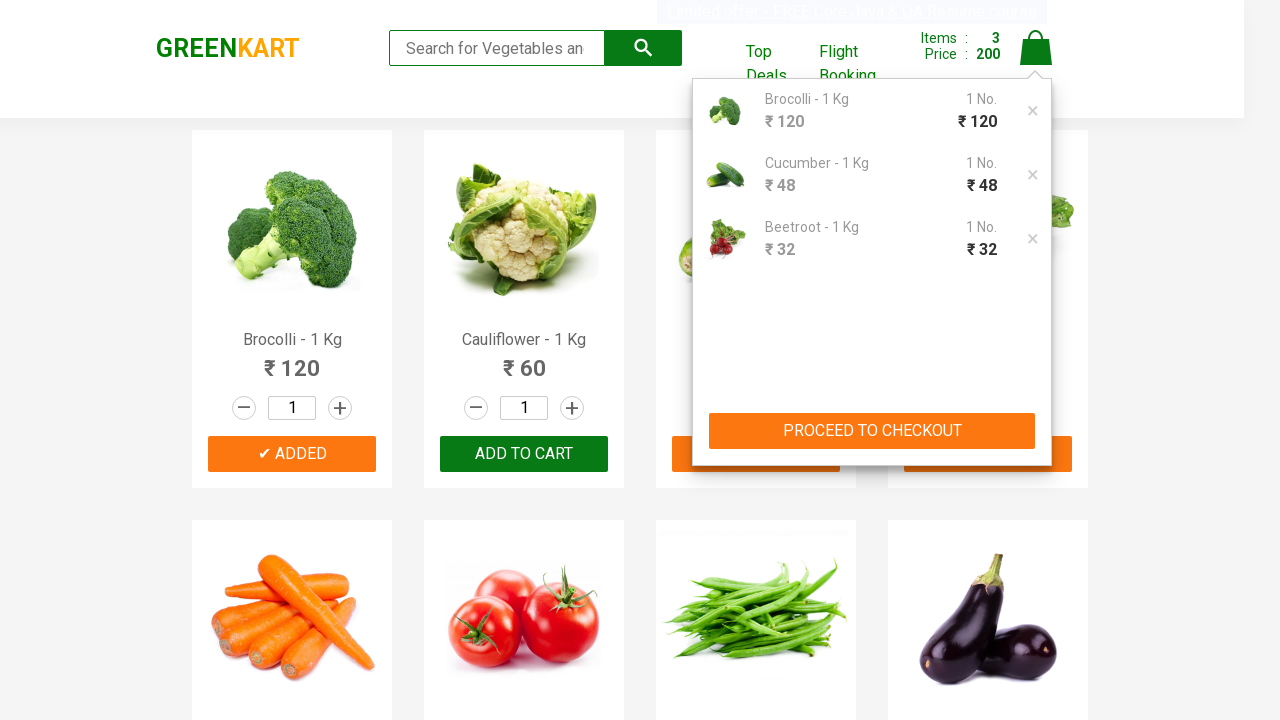

Promo code input field became visible
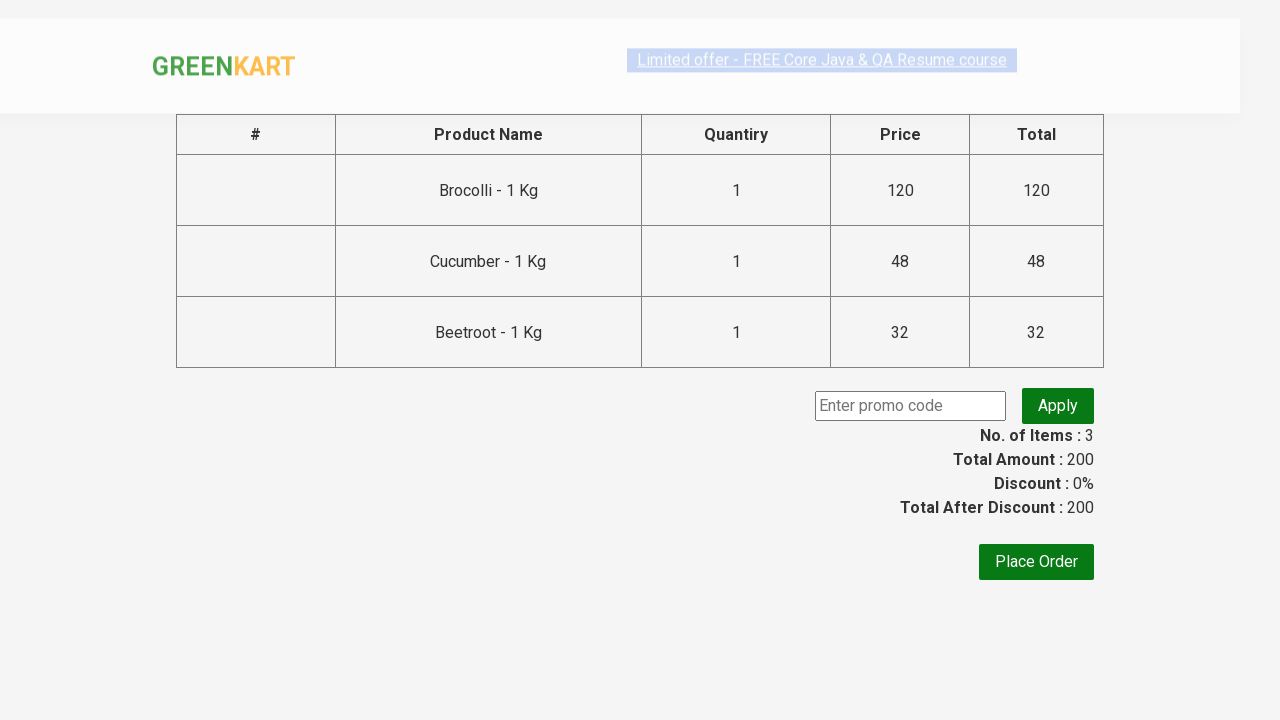

Filled promo code field with 'rahulshettyacademy' on input.promoCode
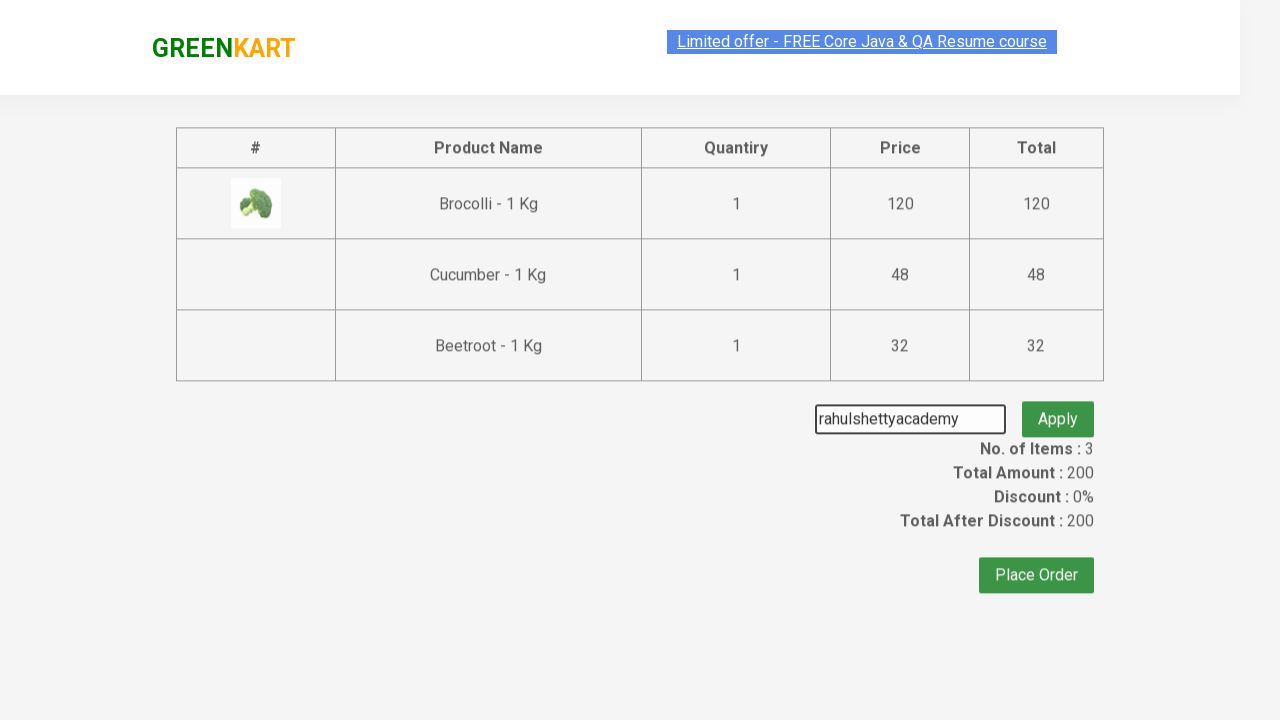

Clicked promo code apply button at (1058, 406) on button.promoBtn
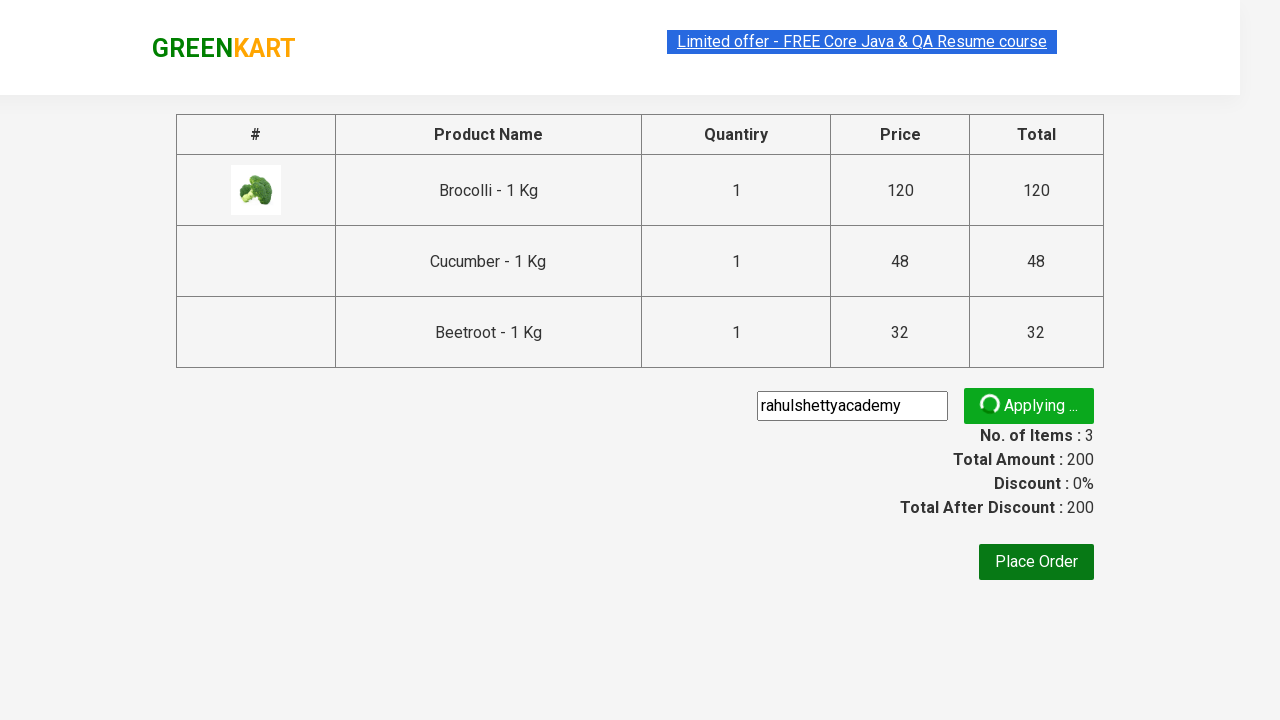

Promo code confirmation message appeared
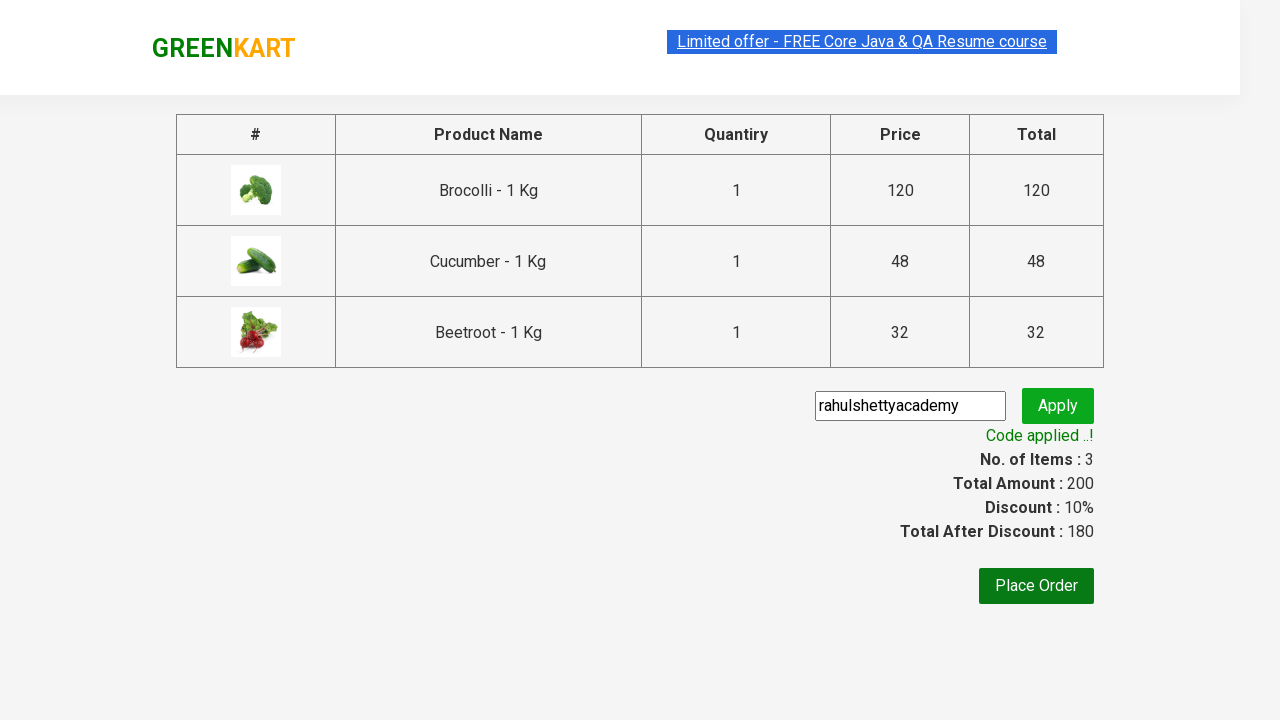

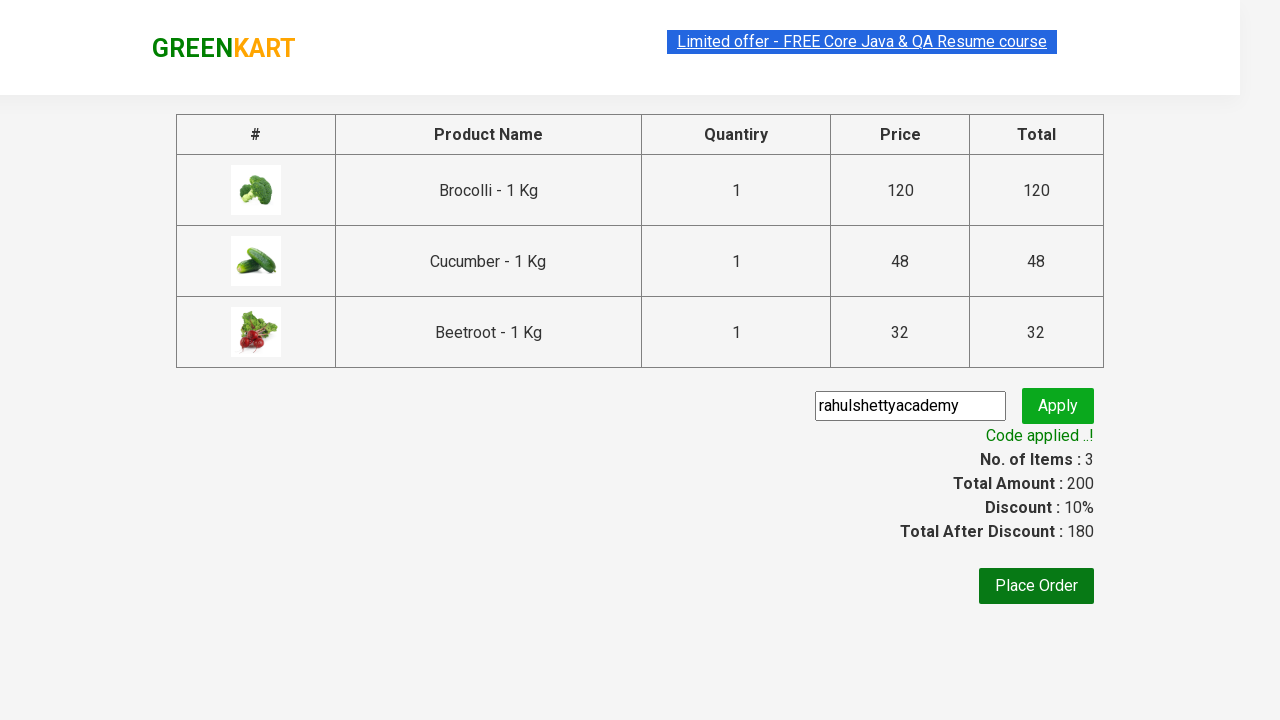